Tests Last Name field validation with empty/whitespace input (3 spaces)

Starting URL: https://buggy.justtestit.org/register

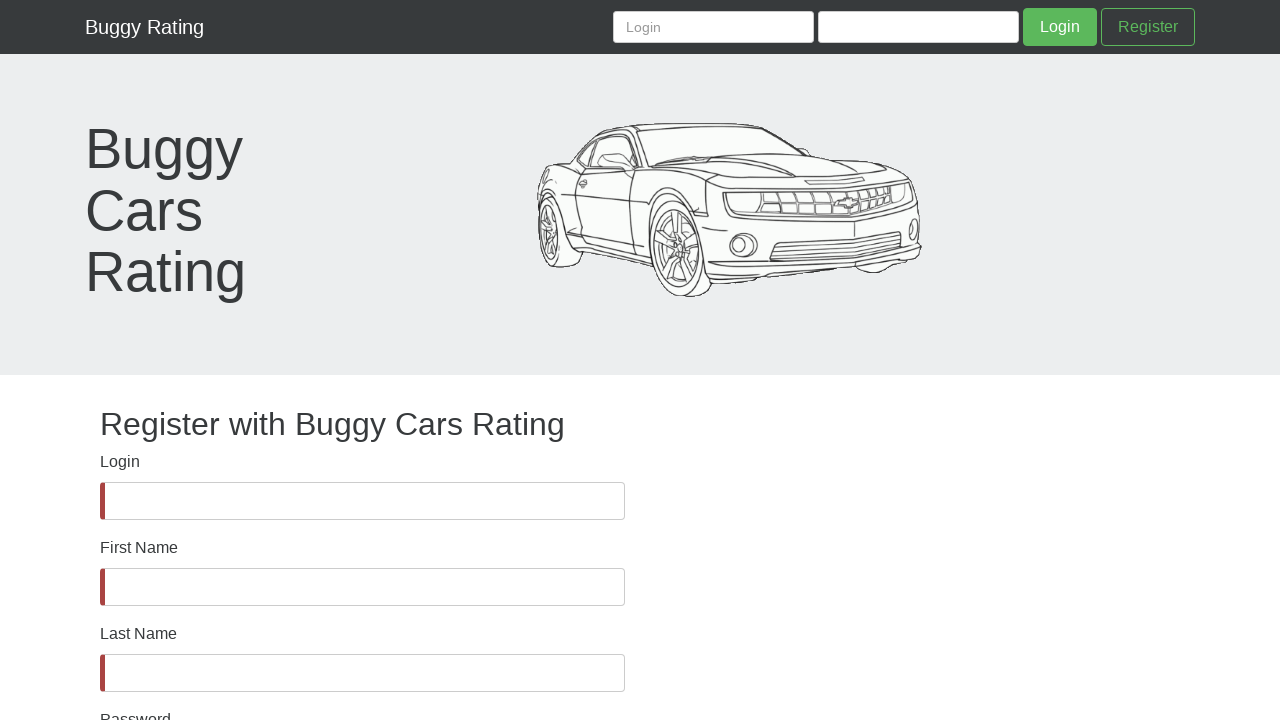

Waited for lastName field to be visible
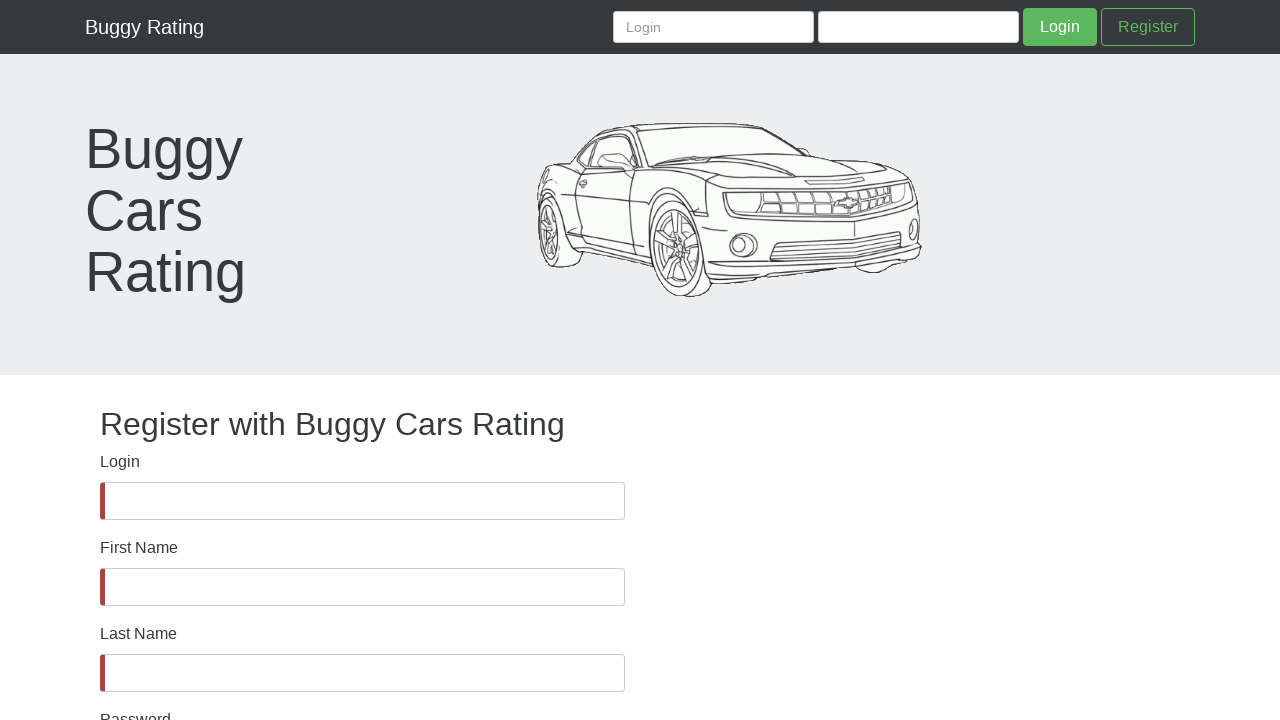

Filled lastName field with 3 spaces (whitespace input) on #lastName
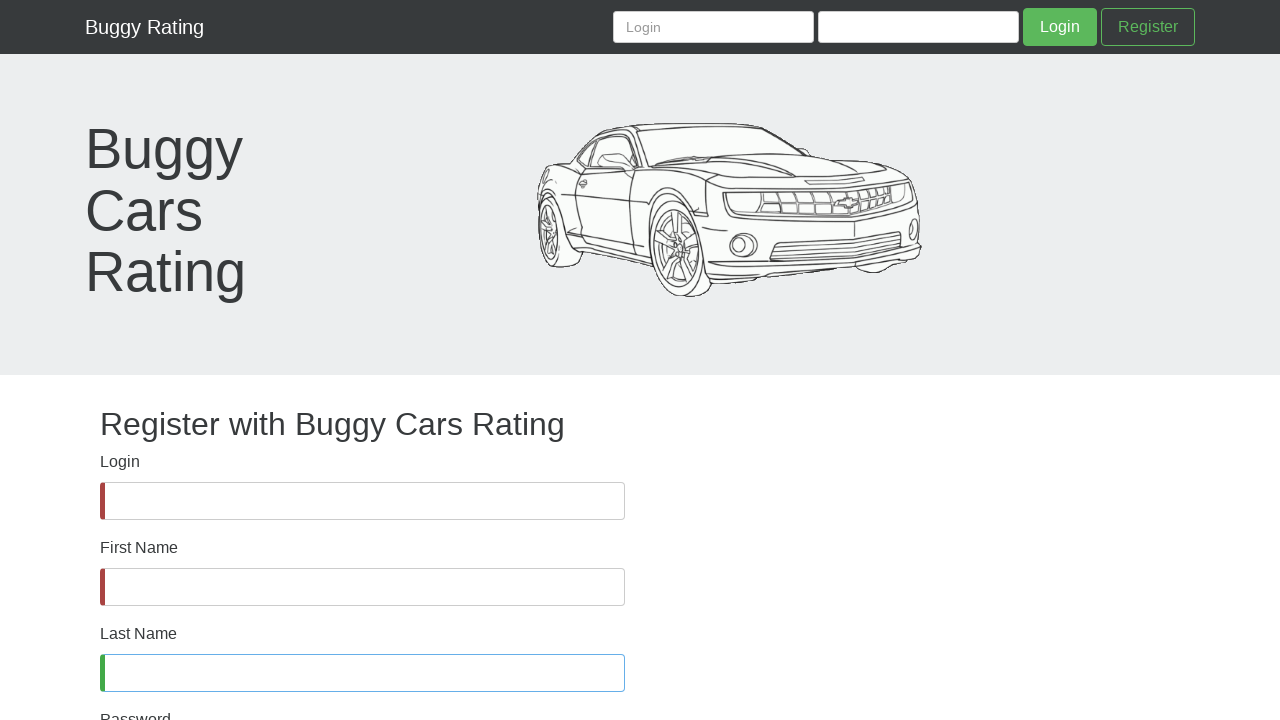

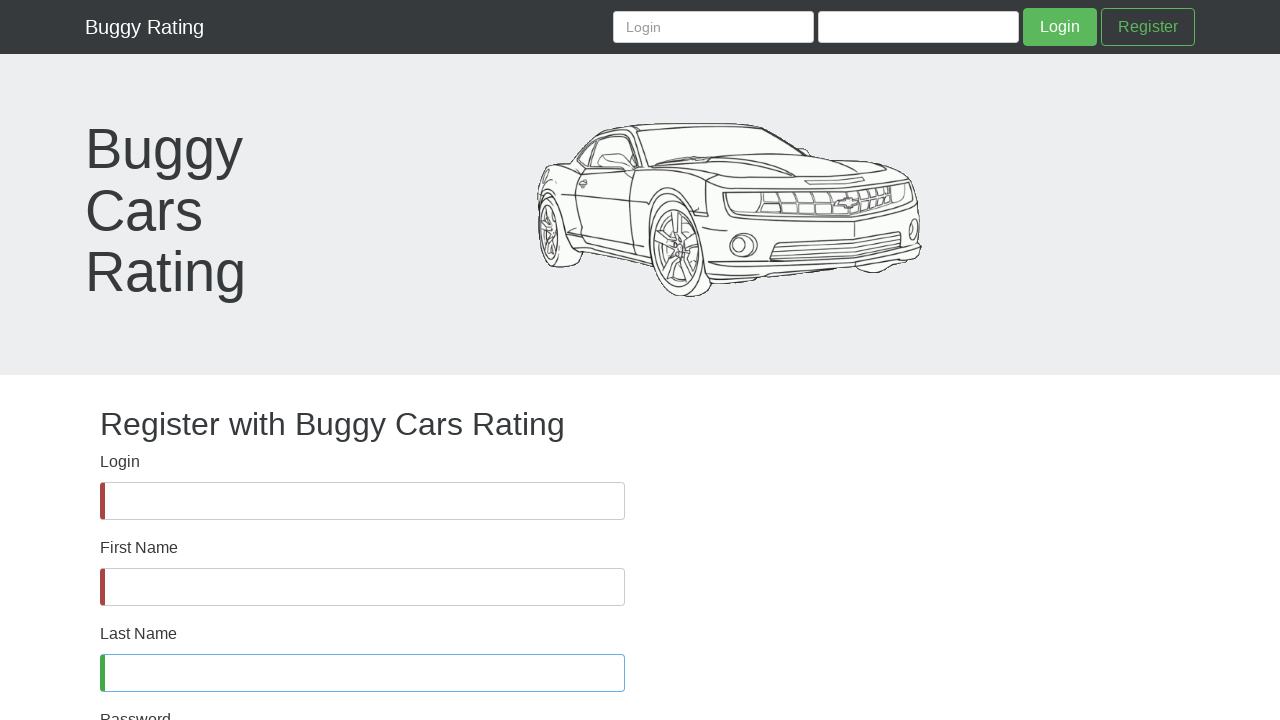